Tests the DemoQA text box form by navigating to the Elements section, filling out name, email, and address fields, submitting the form, and verifying the displayed results

Starting URL: https://demoqa.com/

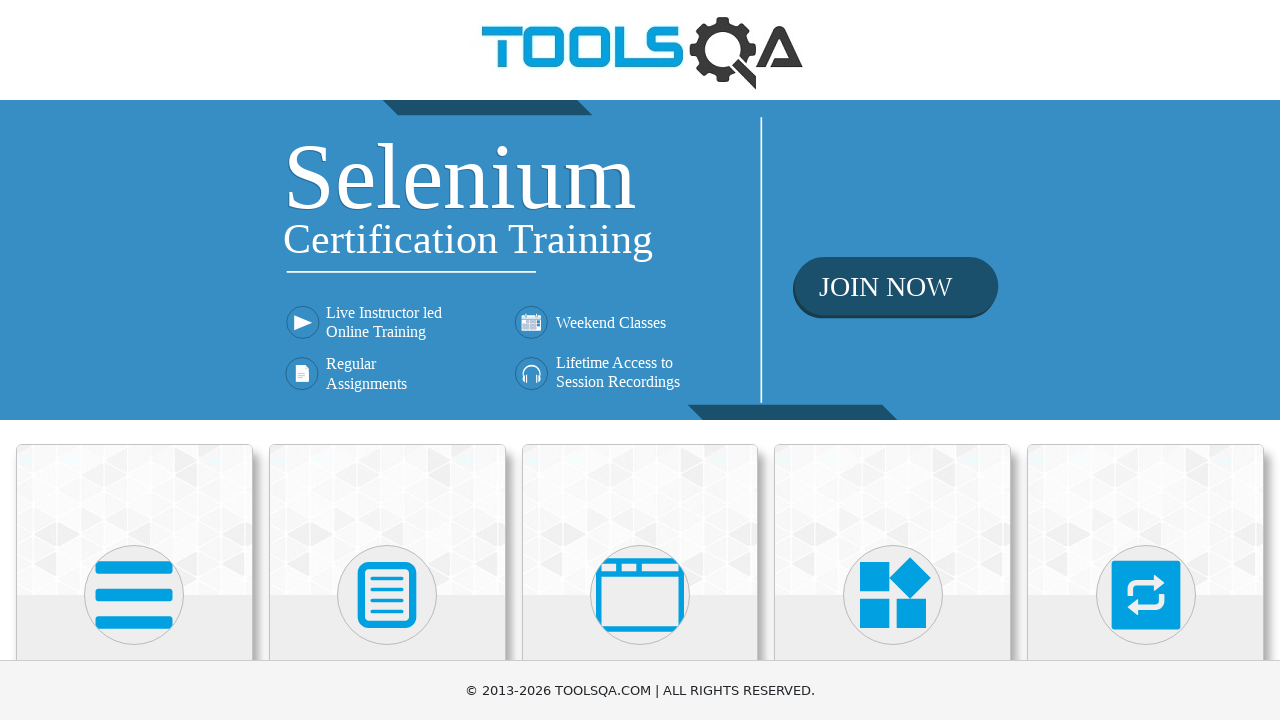

Scrolled Elements card into view
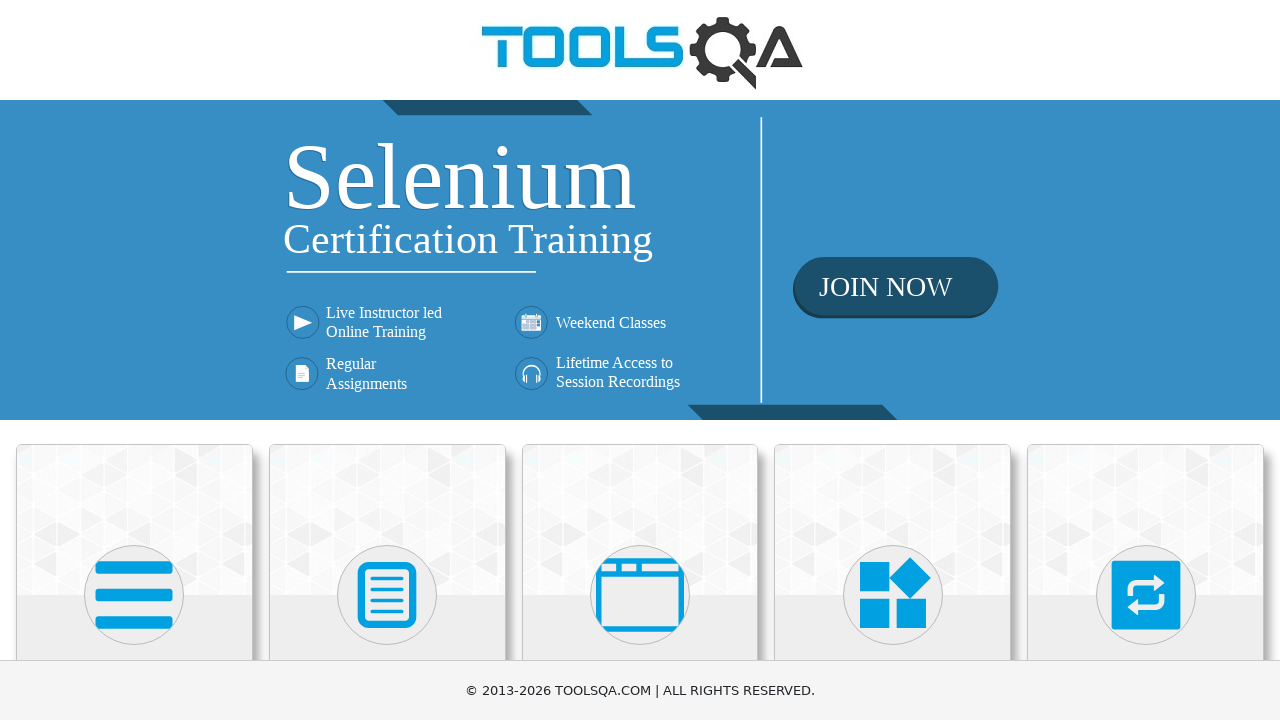

Clicked on Elements card to navigate to Elements section at (134, 360) on xpath=//h5[text()='Elements']
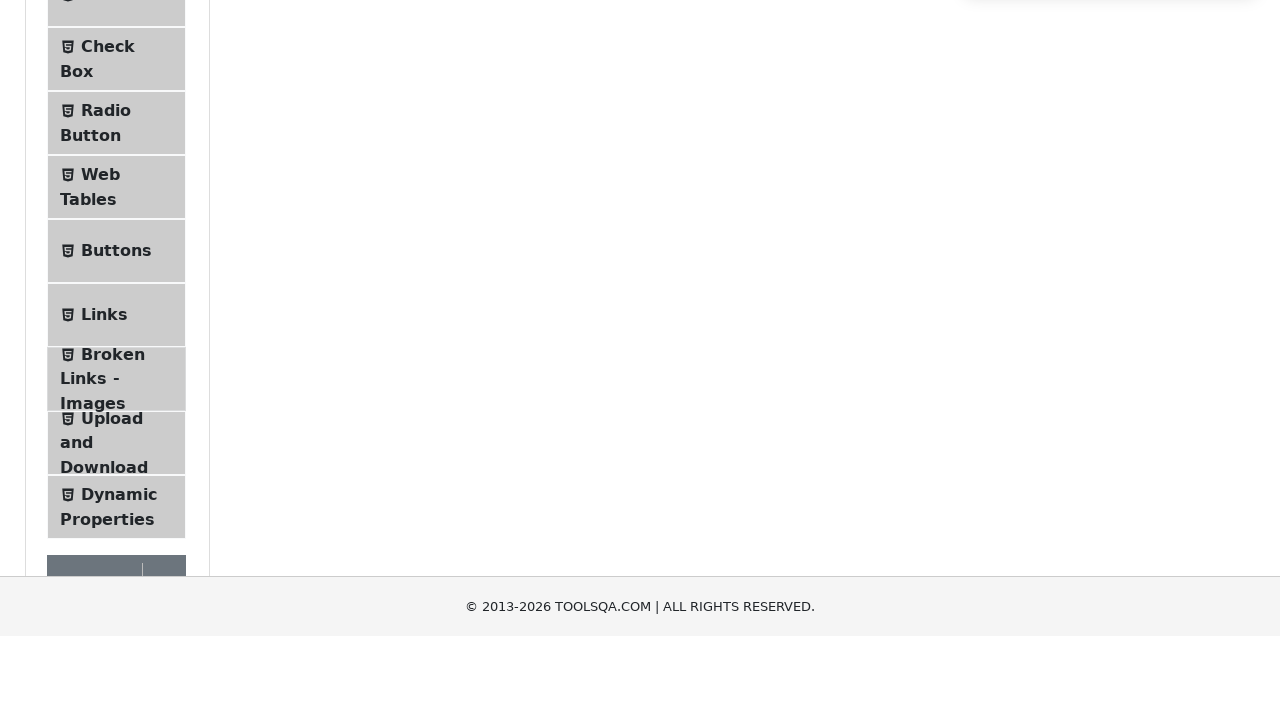

Clicked on Text Box menu item at (119, 261) on xpath=//span[text()='Text Box']
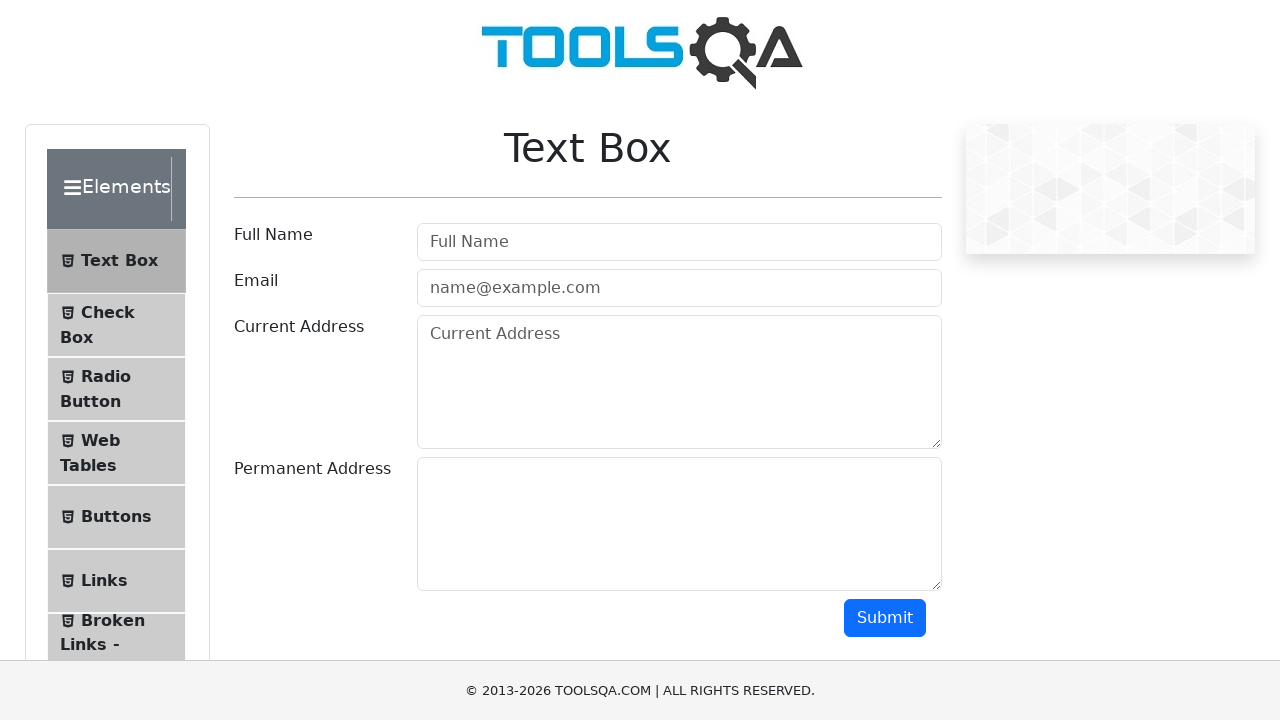

Filled in Full Name field with 'John Michael Smith' on //input[@id='userName']
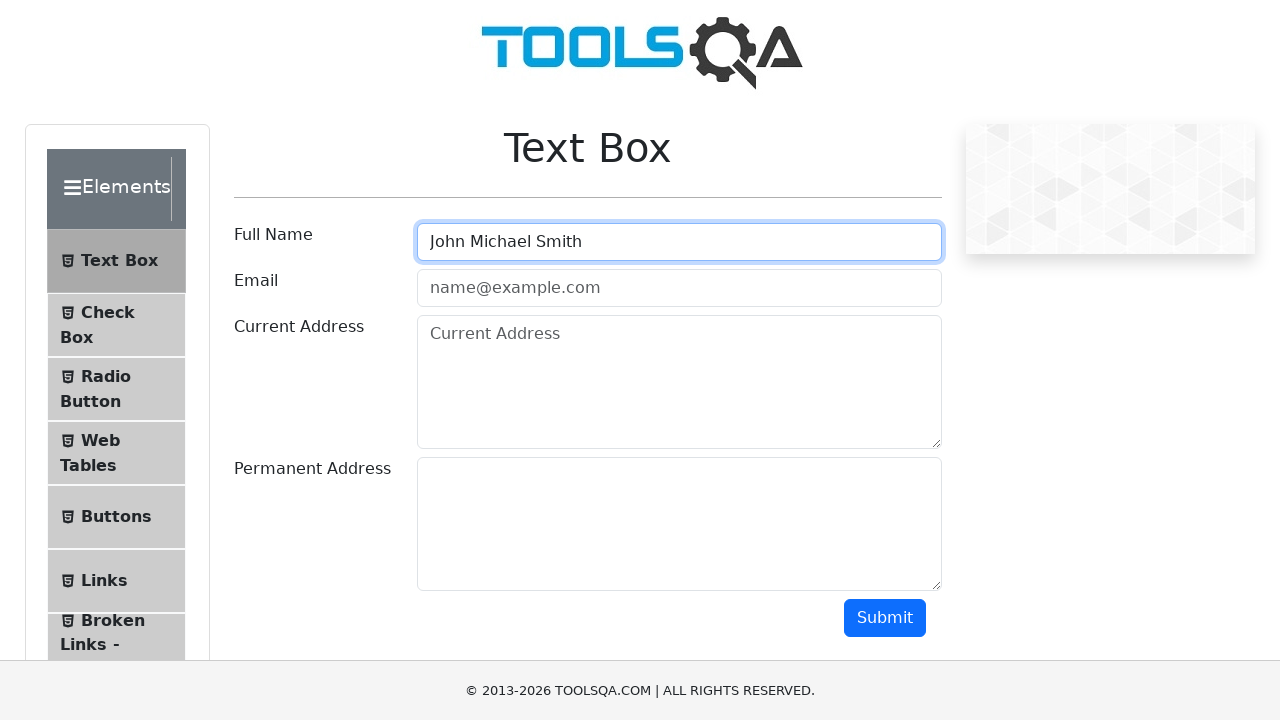

Filled in Email field with 'john.smith456@example.com' on //input[@id='userEmail']
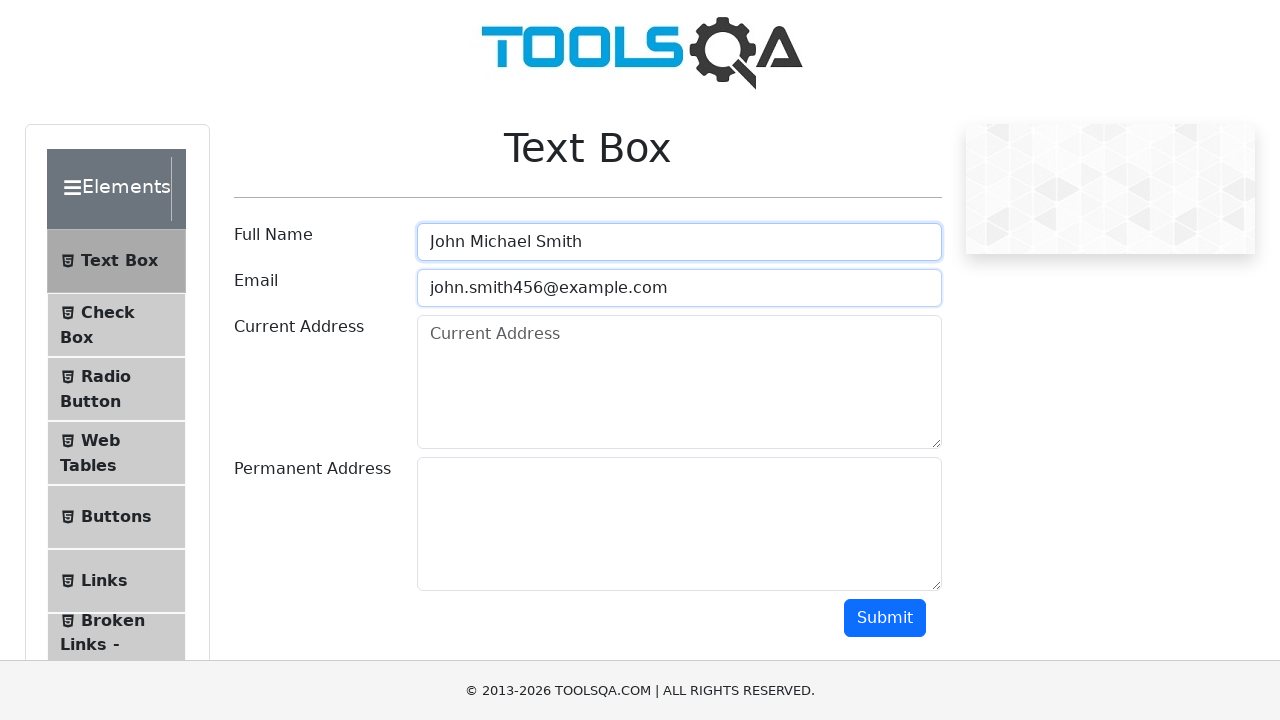

Filled in Current Address field with '123 Main Street, New York' on //textarea[@id='currentAddress']
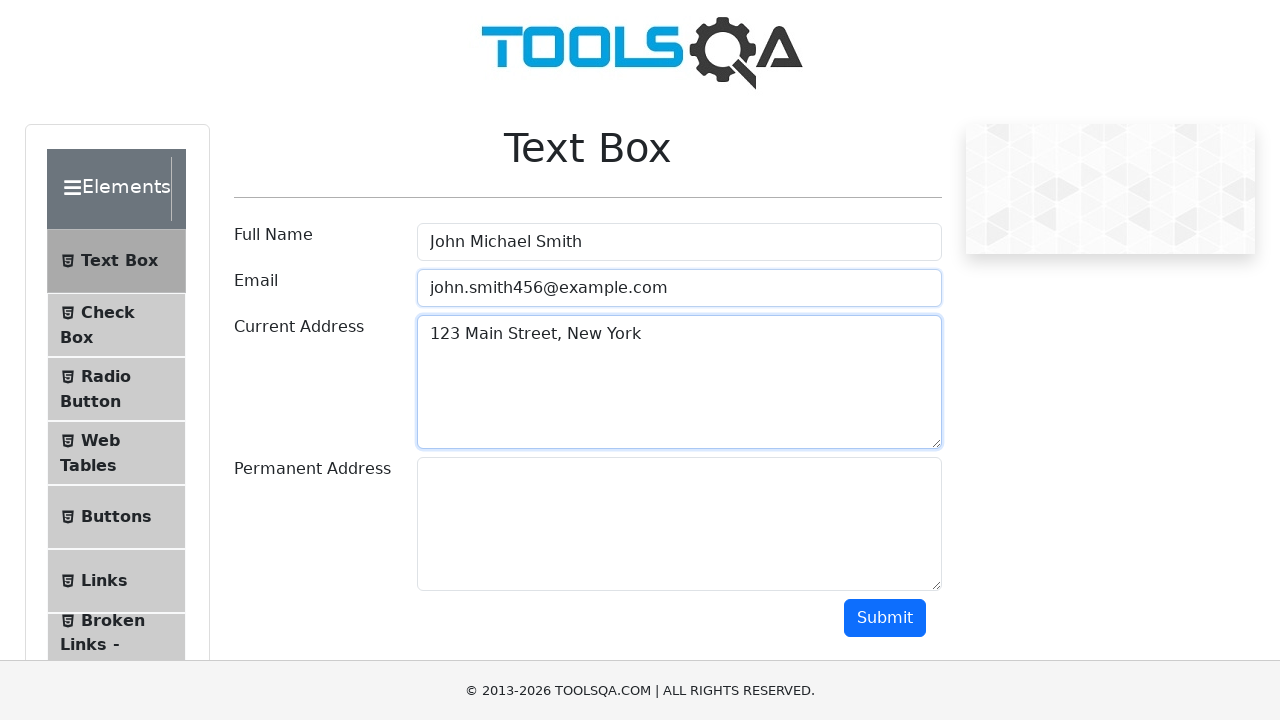

Filled in Permanent Address field with '456 Oak Avenue, Boston' on //textarea[@id='permanentAddress']
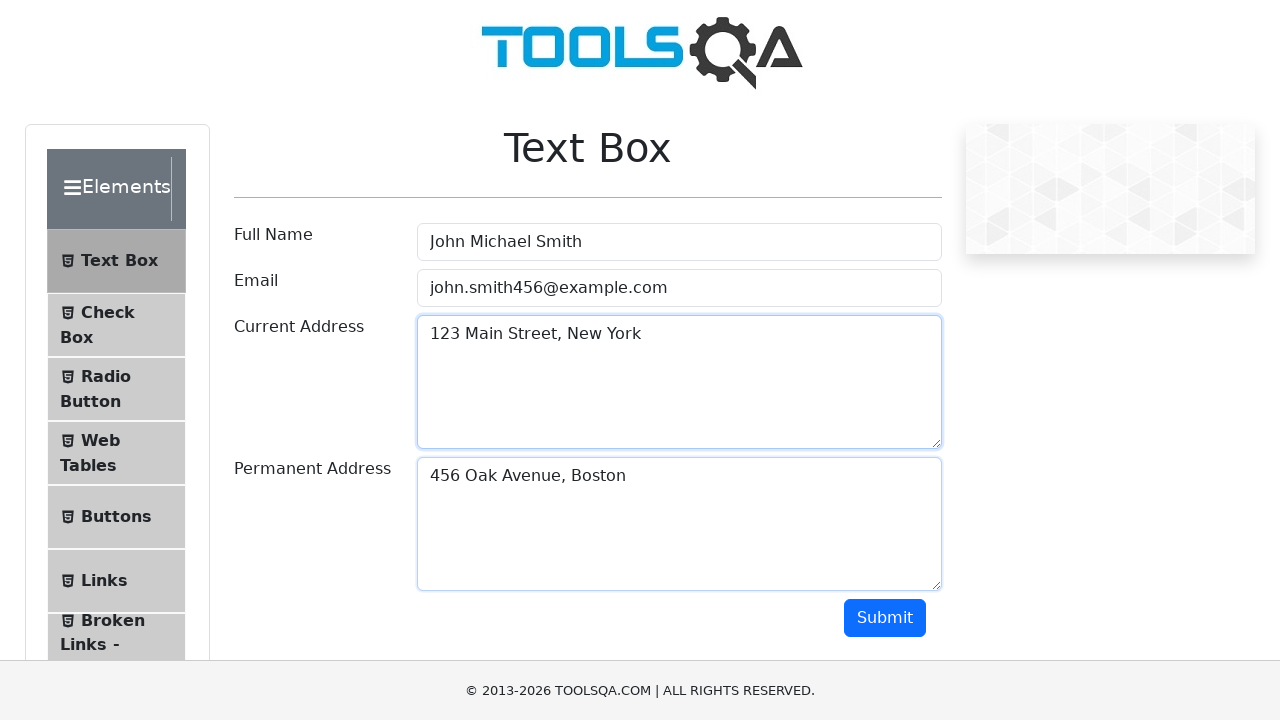

Scrolled submit button into view
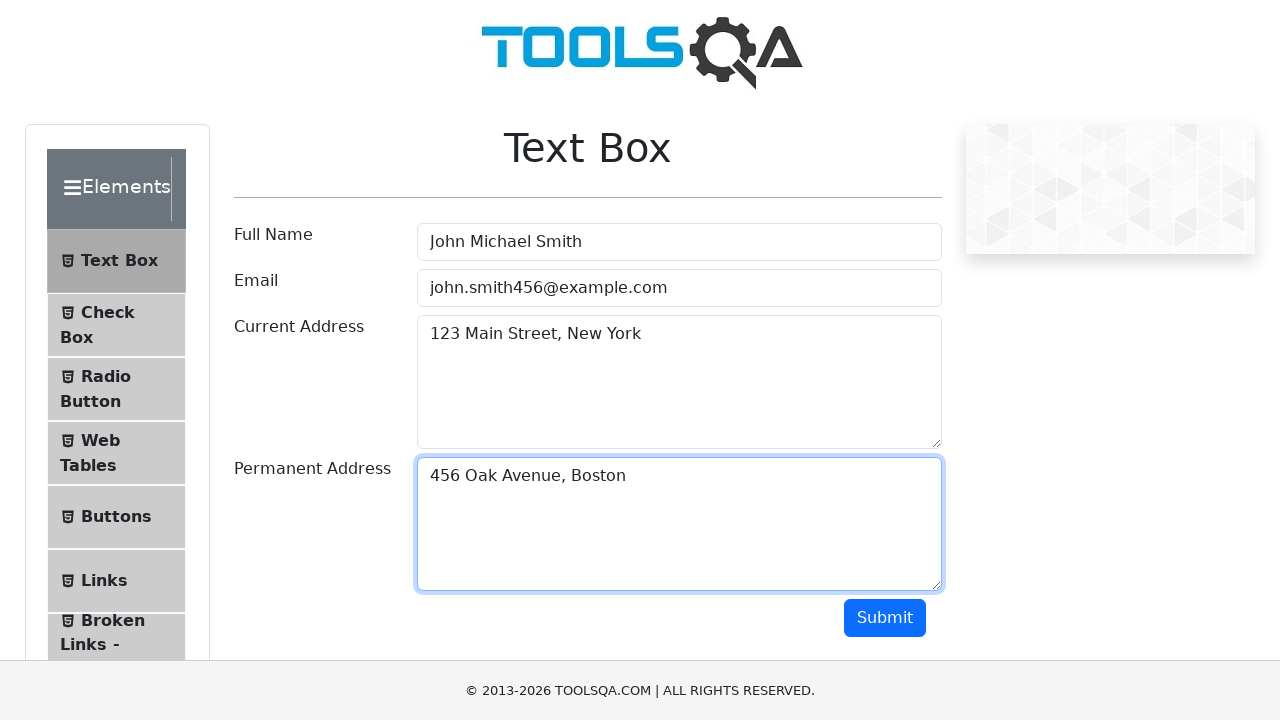

Clicked submit button to submit the form at (885, 618) on xpath=//button[@id='submit']
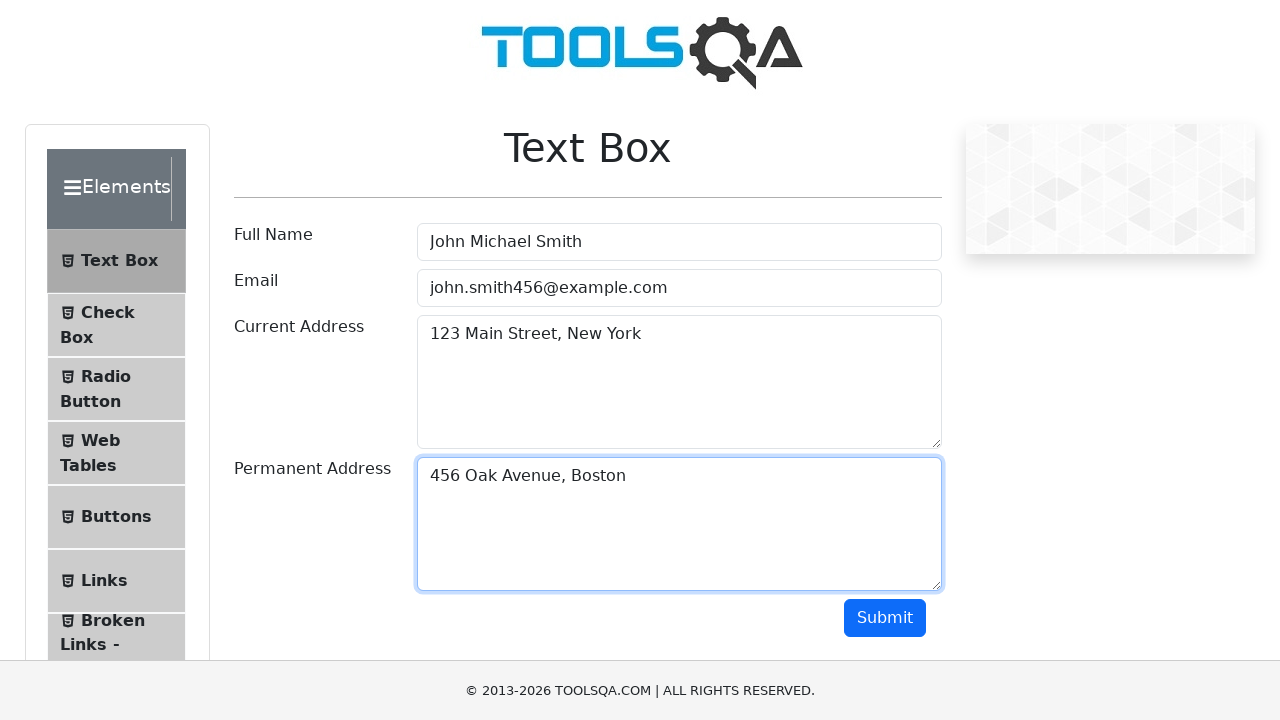

Form submission completed and results displayed
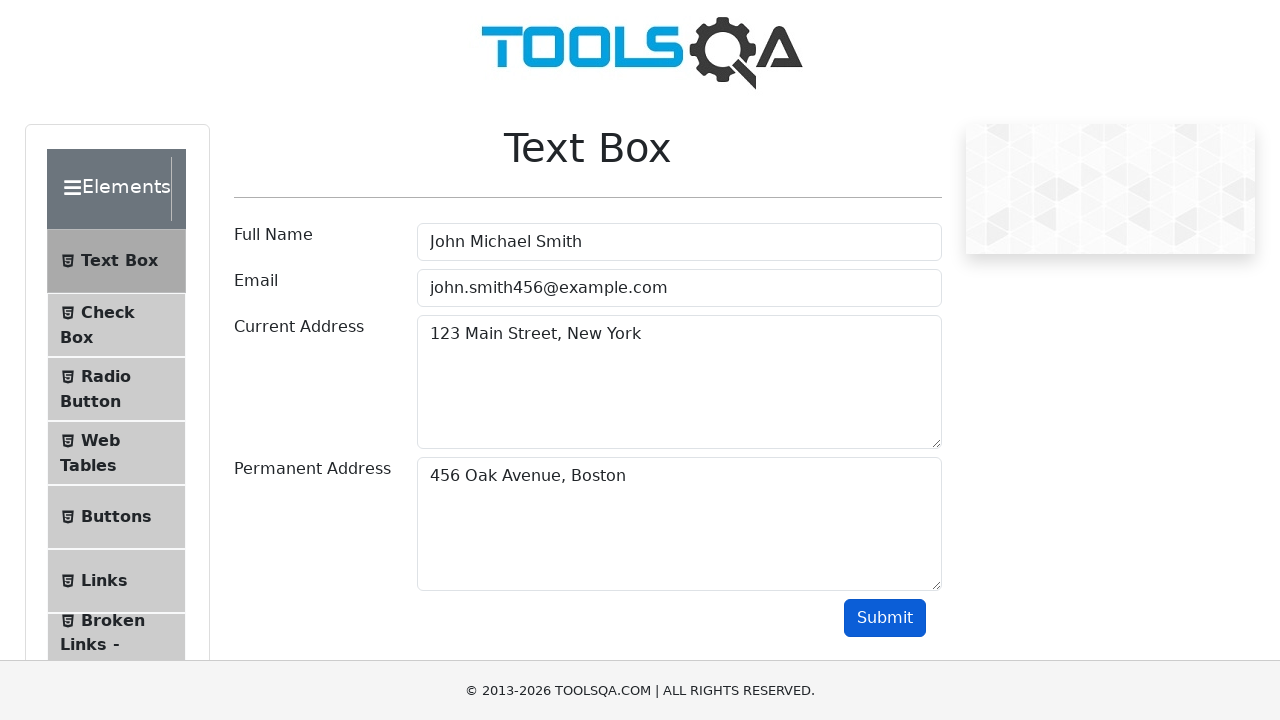

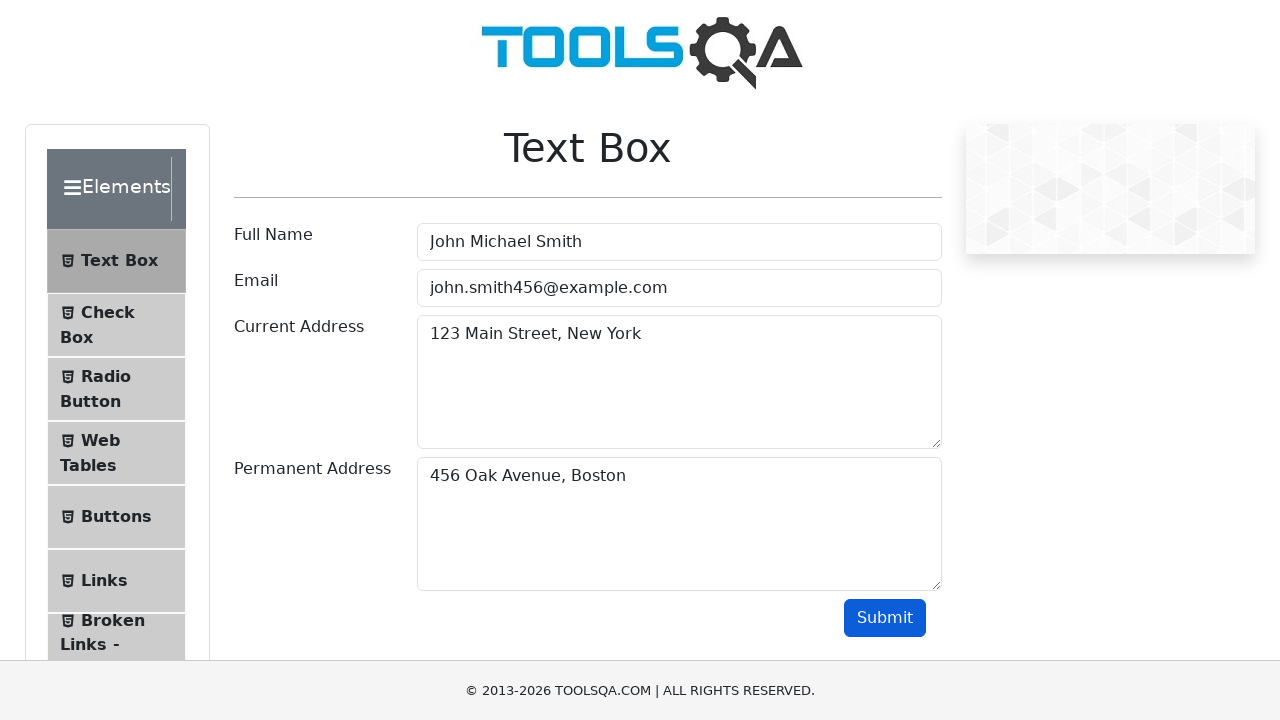